Tests removing and re-adding a checkbox to verify its state is unchecked after being re-added

Starting URL: https://the-internet.herokuapp.com/dynamic_controls

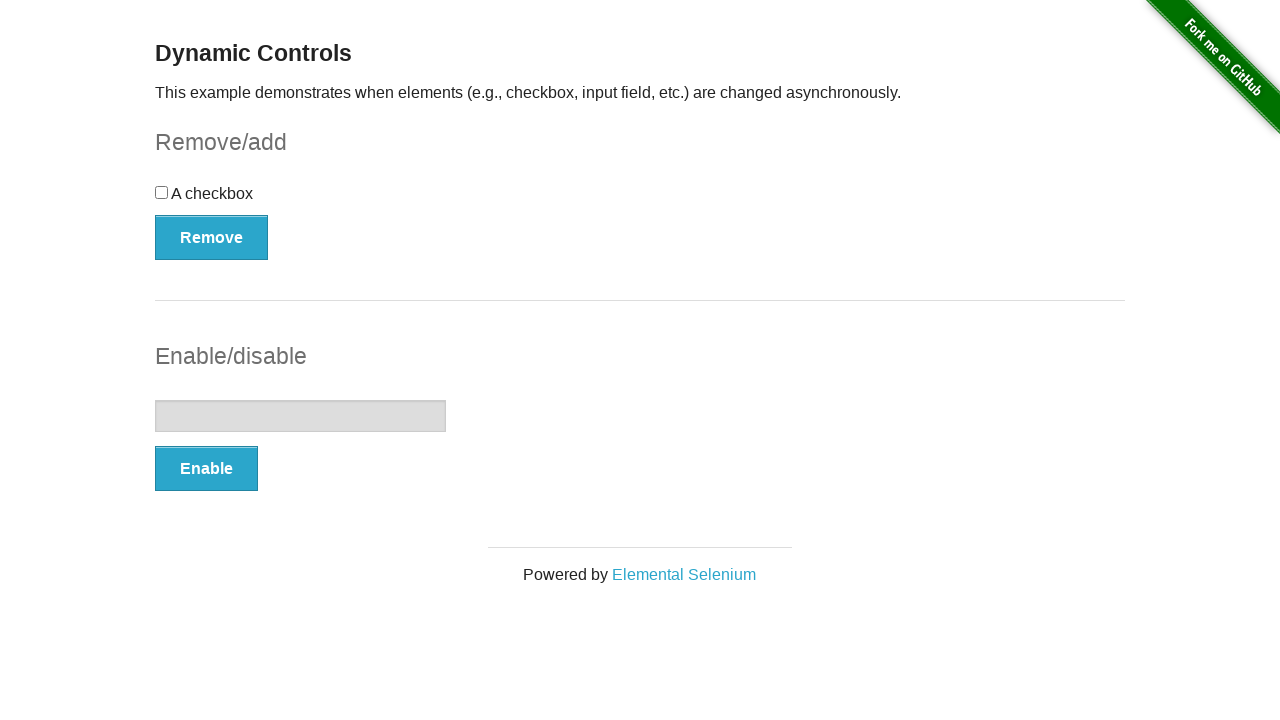

Clicked Remove button to remove the checkbox at (212, 237) on xpath=//button[@type='button' and contains(text(),'Remove')]
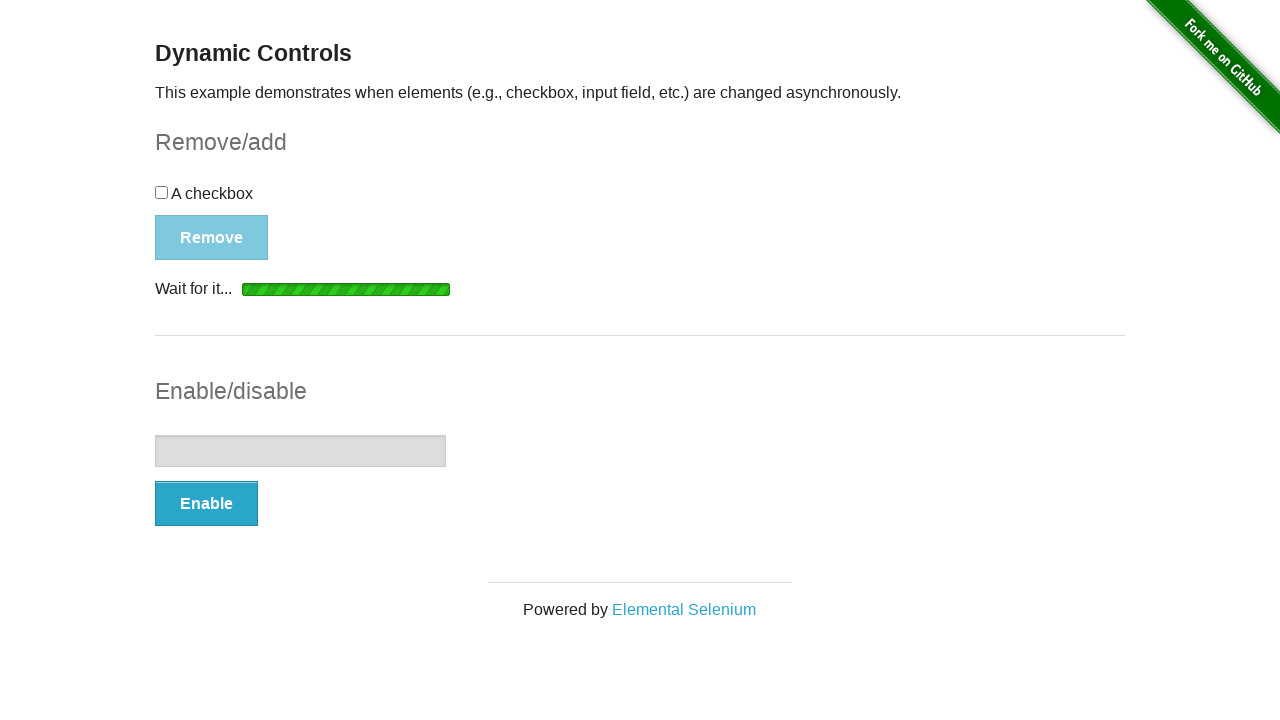

Add button appeared after checkbox removal
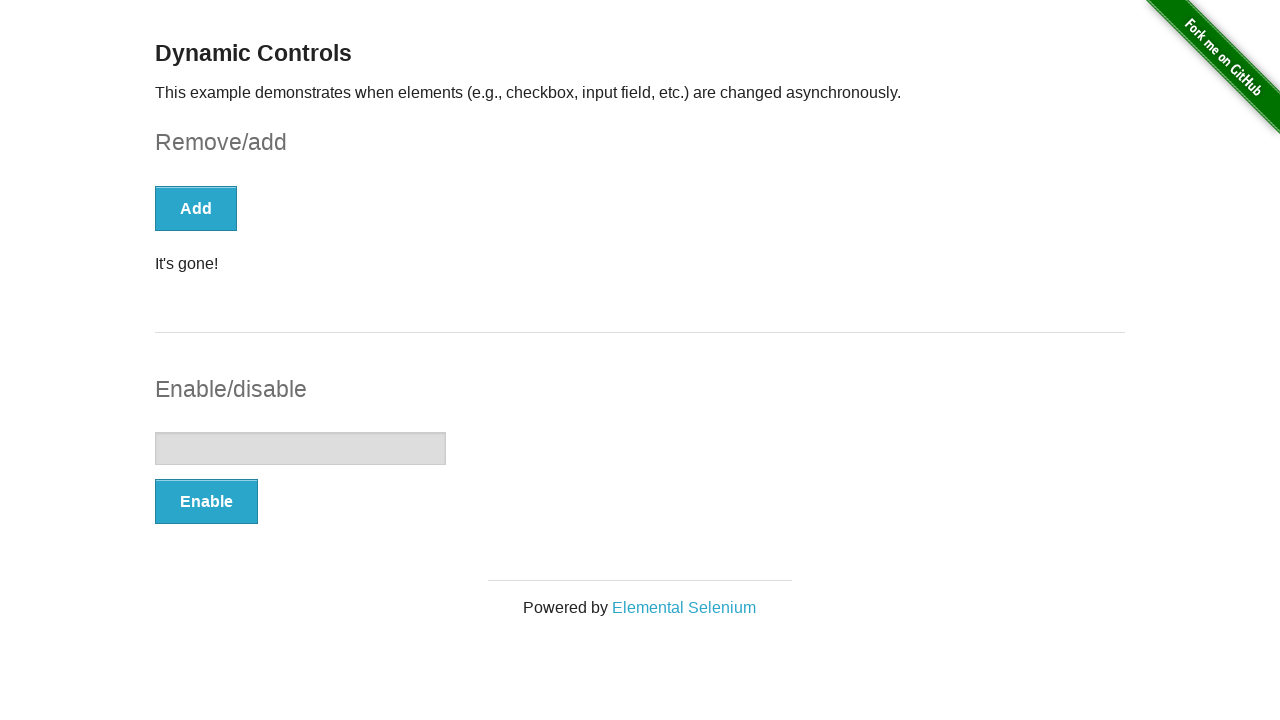

Clicked Add button to re-add the checkbox at (196, 208) on xpath=//button[@type='button' and contains(text(),'Add')]
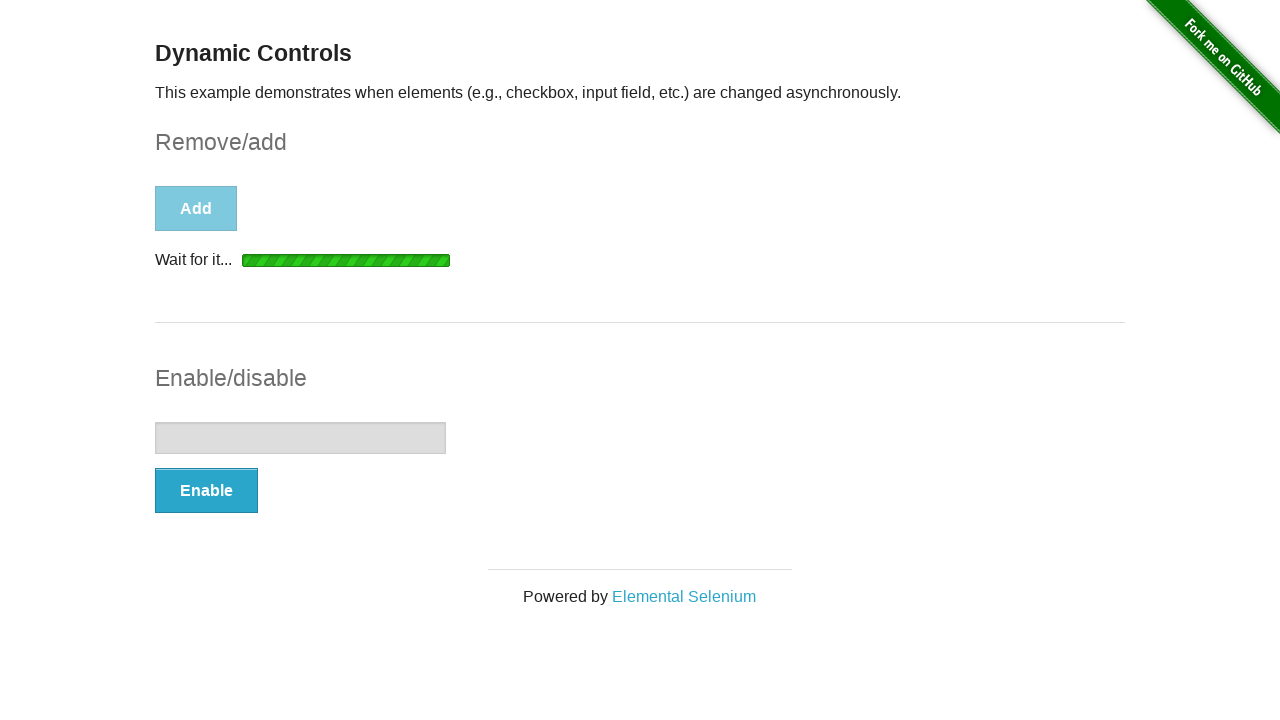

Checkbox reappeared after being re-added
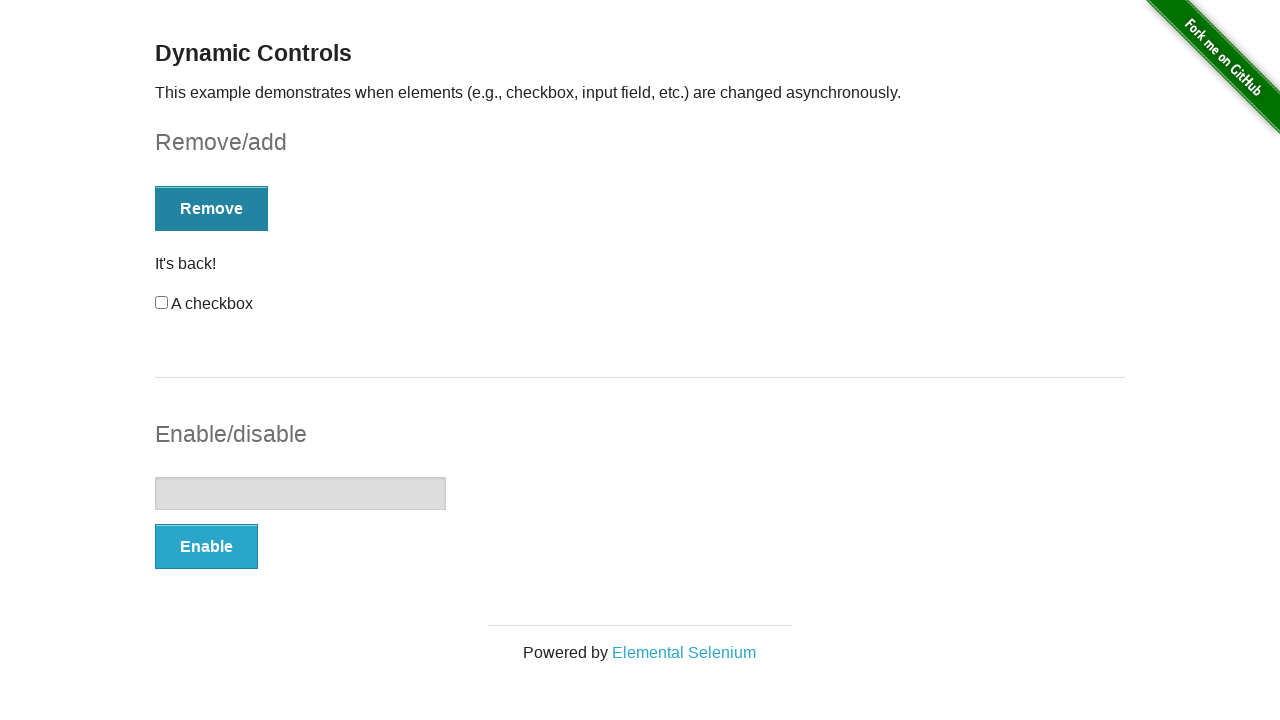

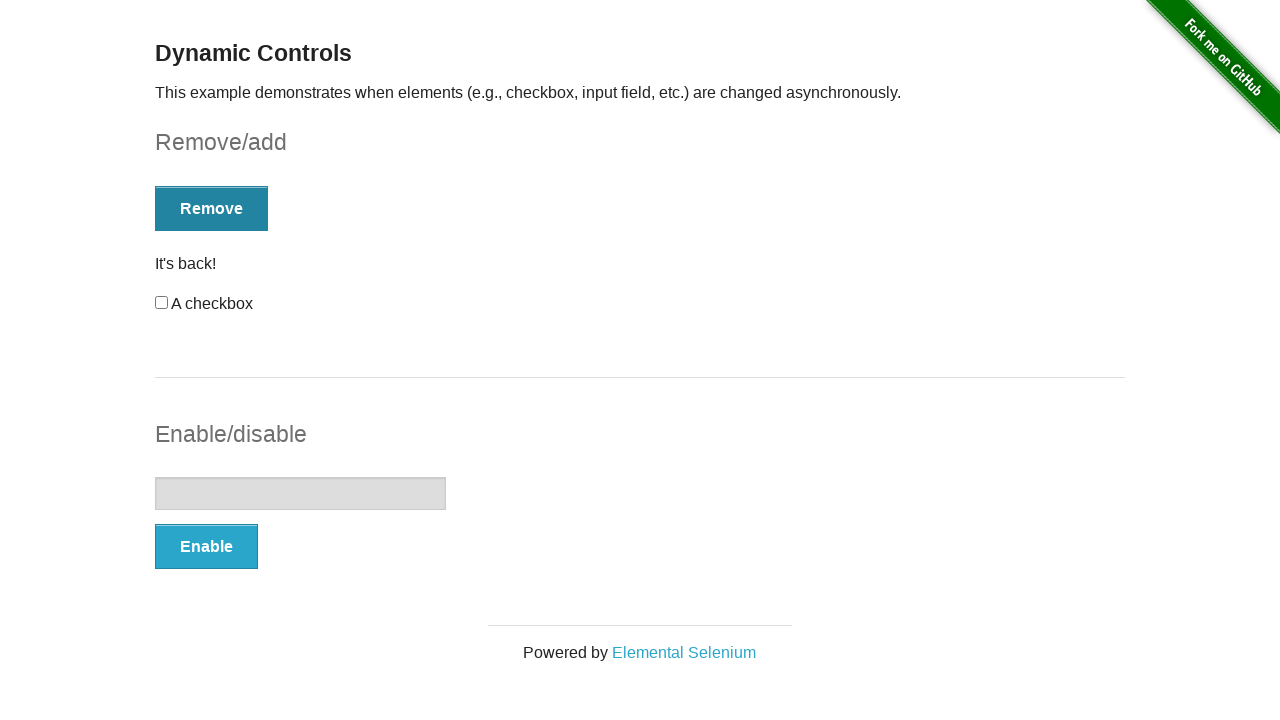